Clicks on the View Product button for the first product

Starting URL: http://automationexercise.com/products

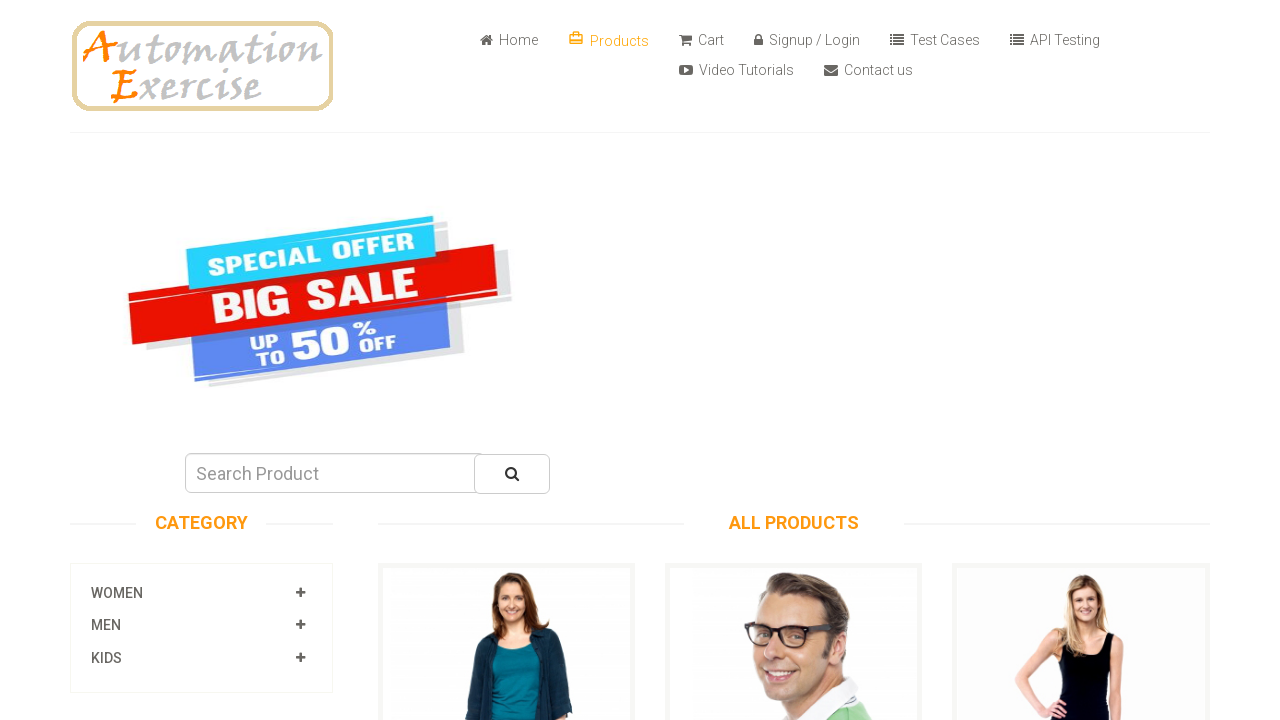

Clicked on View Product button for the first product at (506, 361) on a[href='/product_details/1']
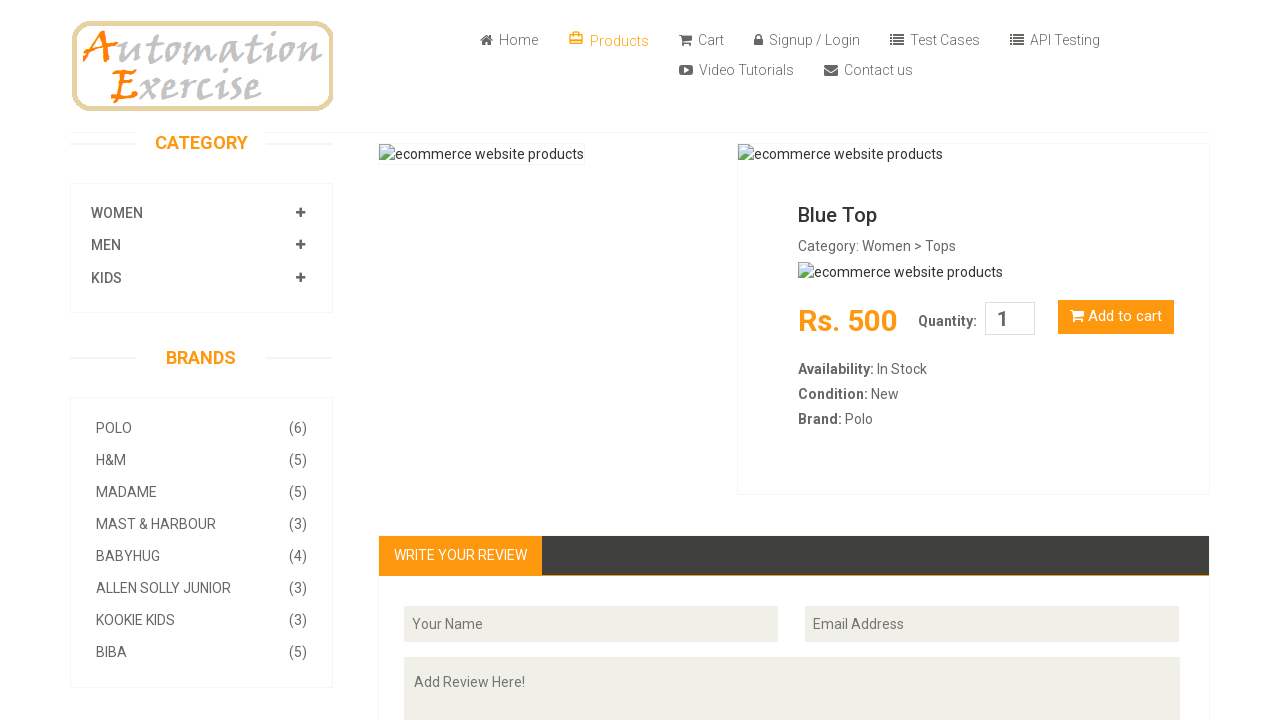

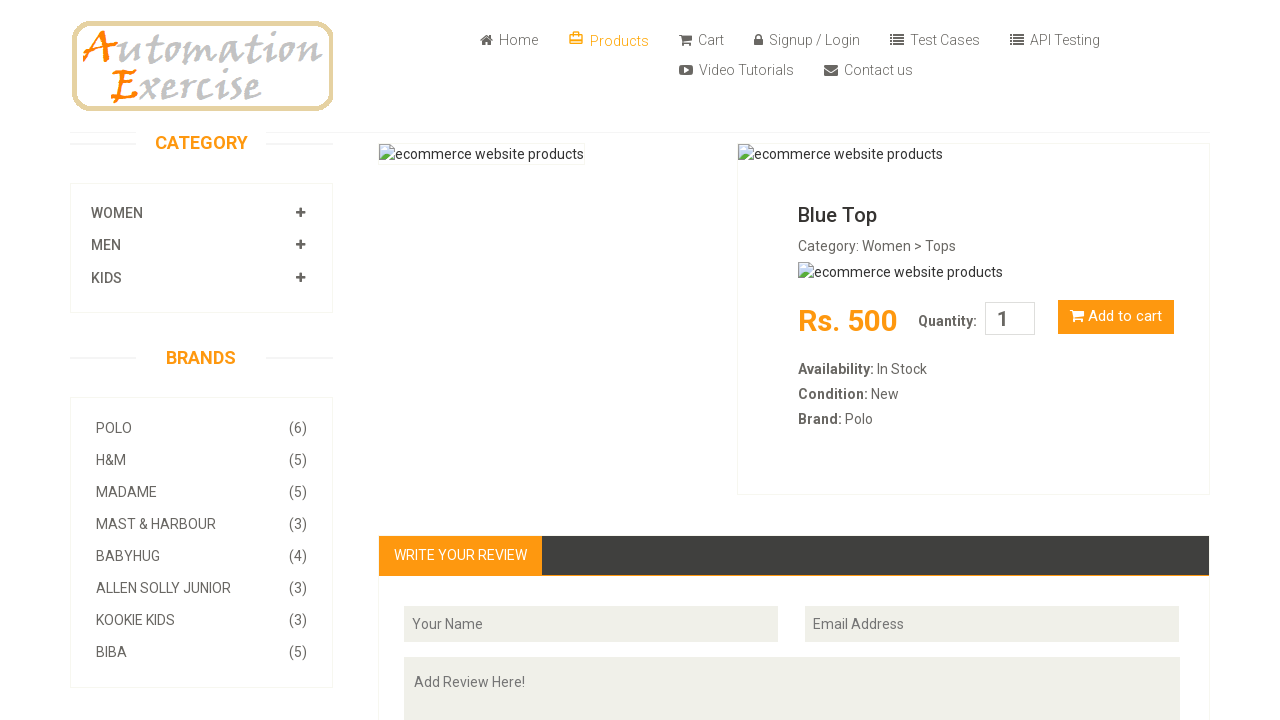